Navigates to the FERC EQR Report Viewer website and clicks on the Downloads tab to load the downloads section

Starting URL: https://eqrreportviewer.ferc.gov/

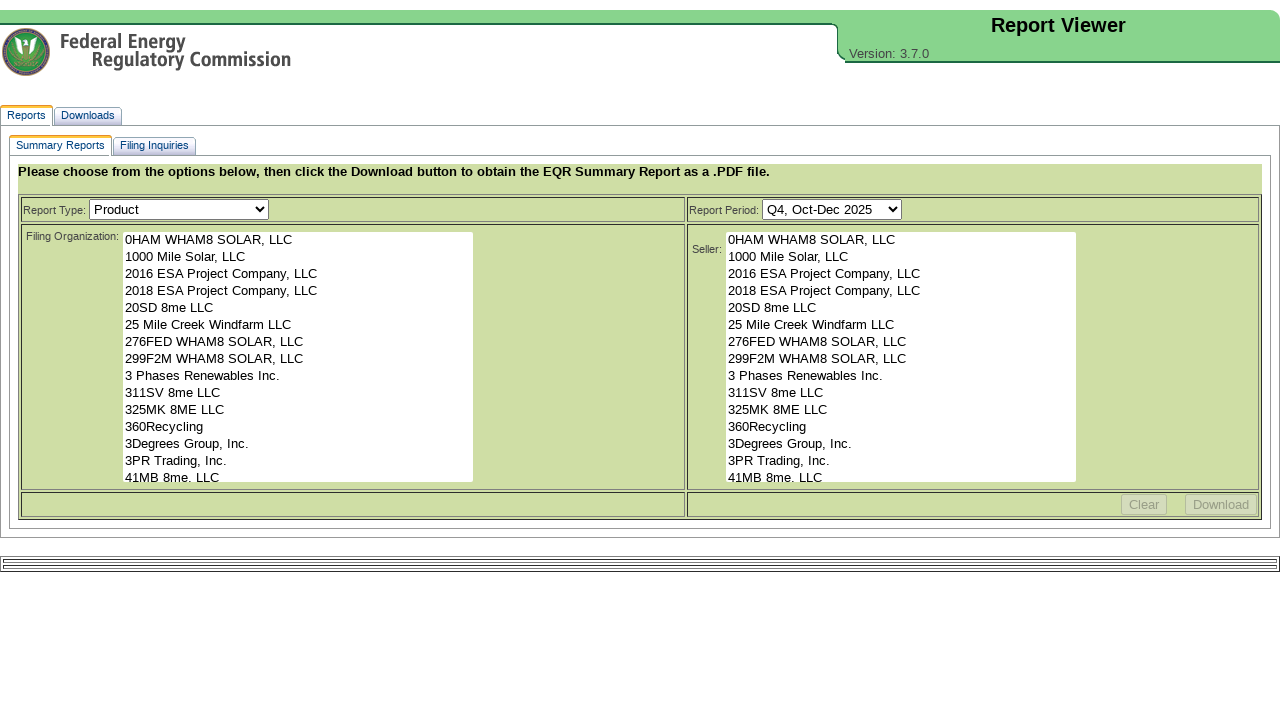

Clicked on the Downloads tab at (88, 115) on internal:text="Downloads"s
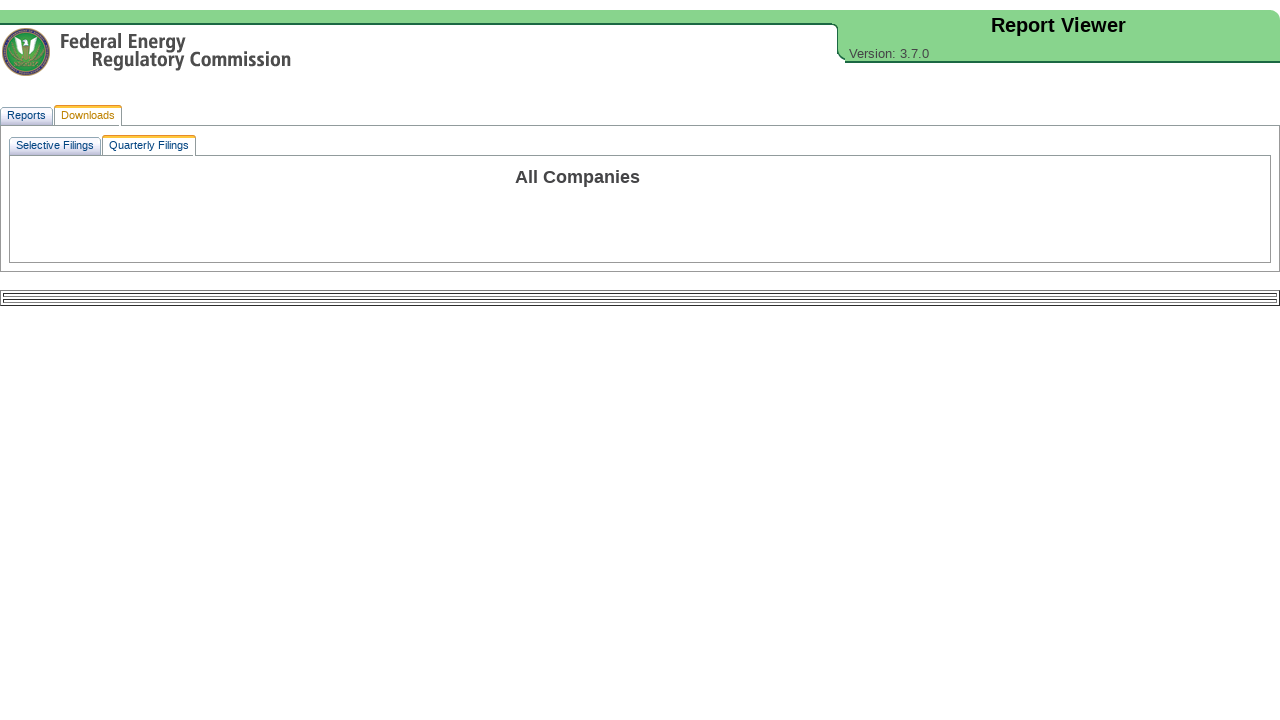

Waited 10 seconds for downloads tab content to load
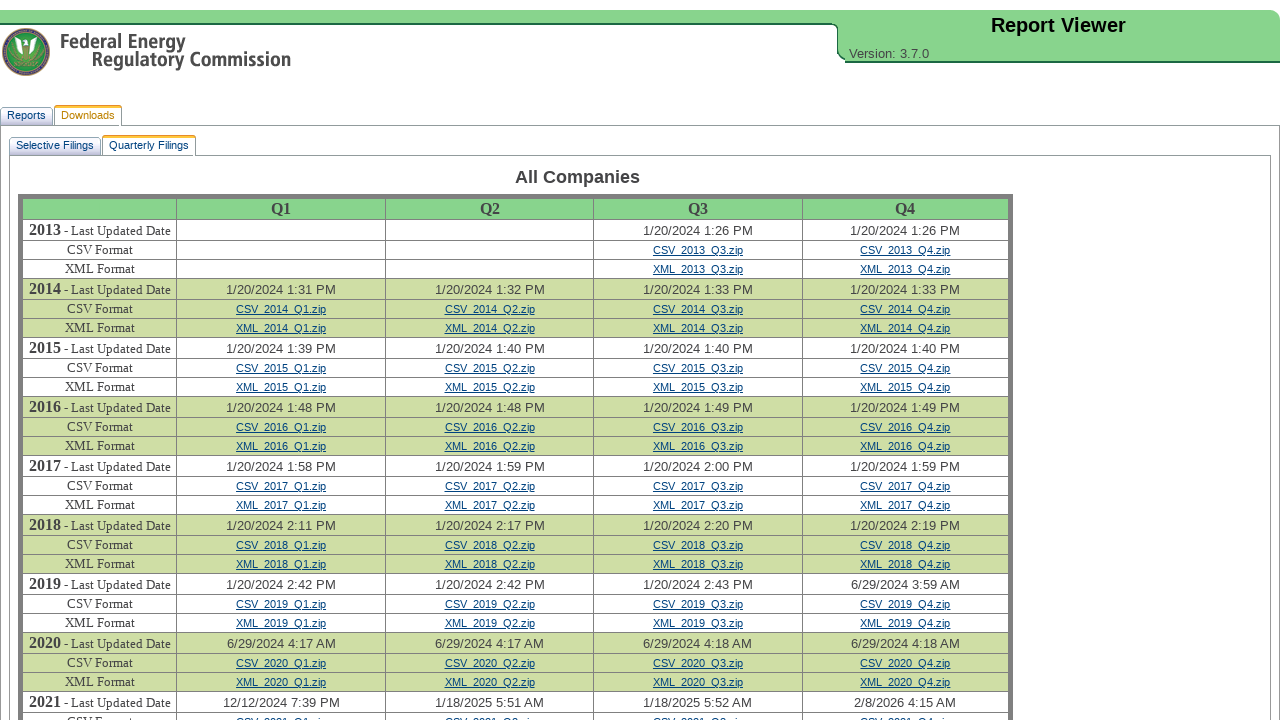

Verified download links matching CSV_YYYY_Q#.zip pattern are visible
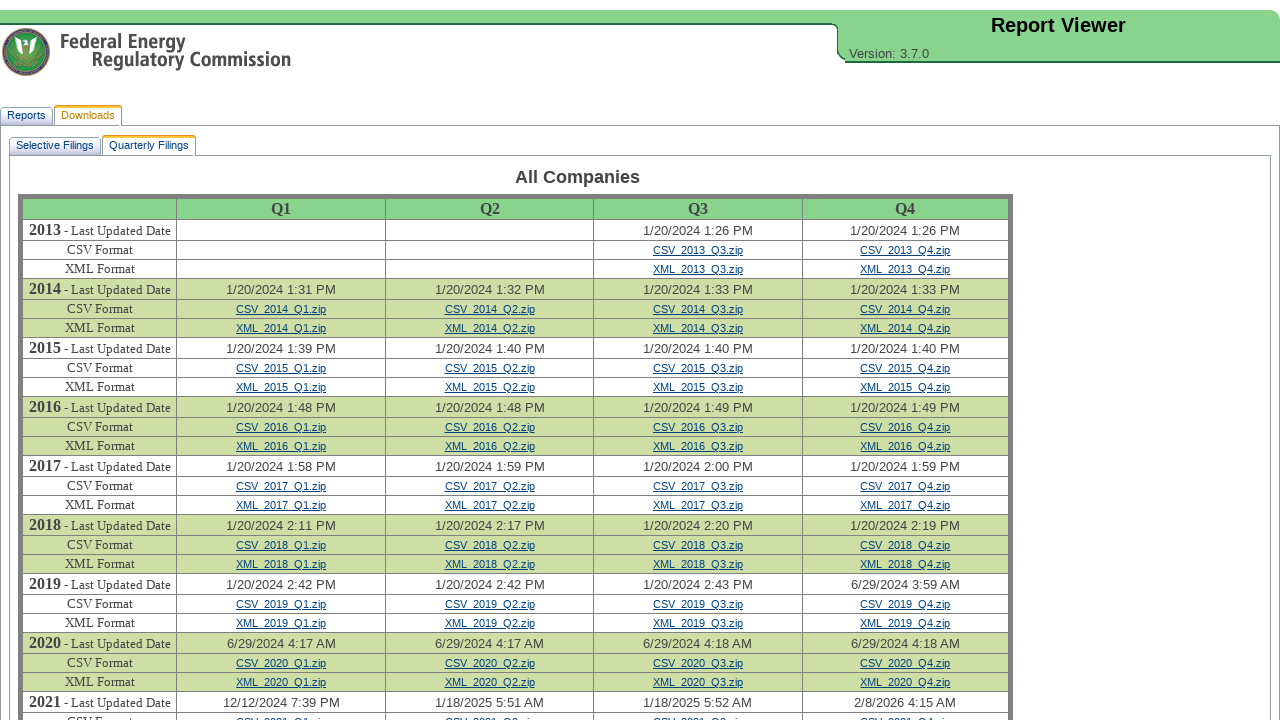

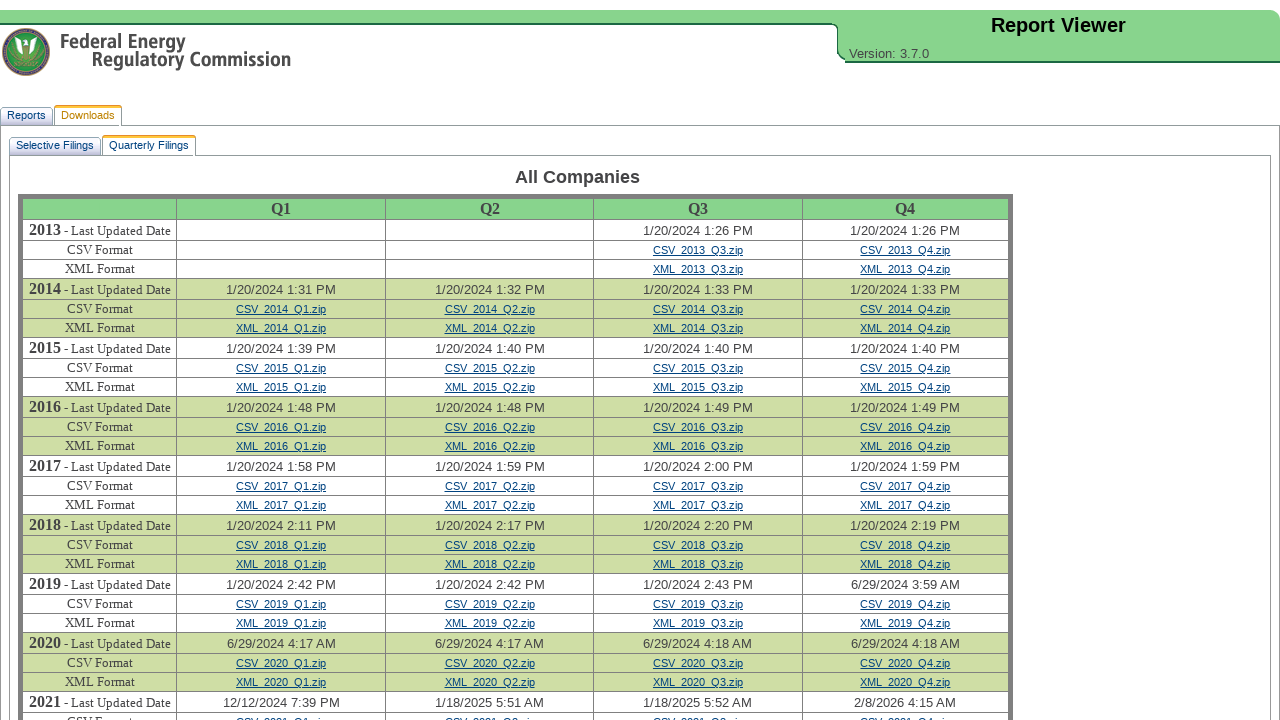